Tests JavaScript confirm dialog functionality by clicking a button to trigger a JS confirm alert and then dismissing it

Starting URL: https://the-internet.herokuapp.com/javascript_alerts

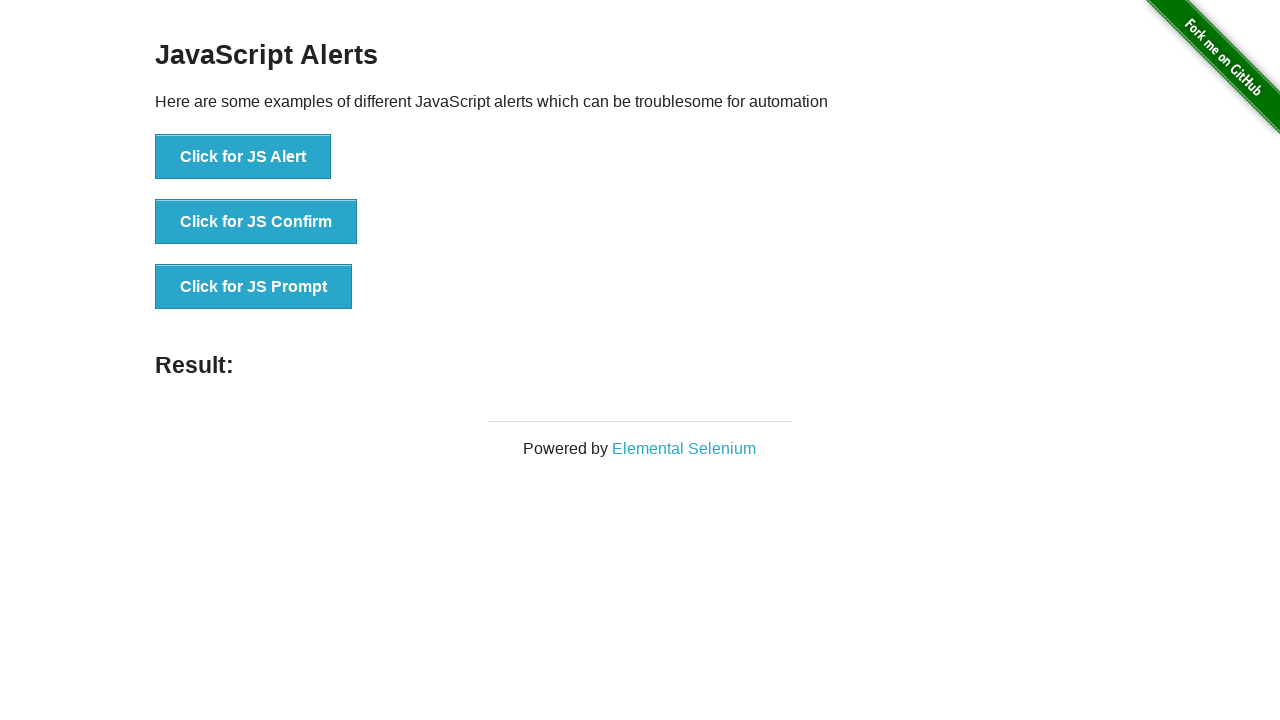

Clicked 'Click for JS Confirm' button to trigger JavaScript confirm dialog at (256, 222) on xpath=//button[contains(text(),'Click for JS Confirm')]
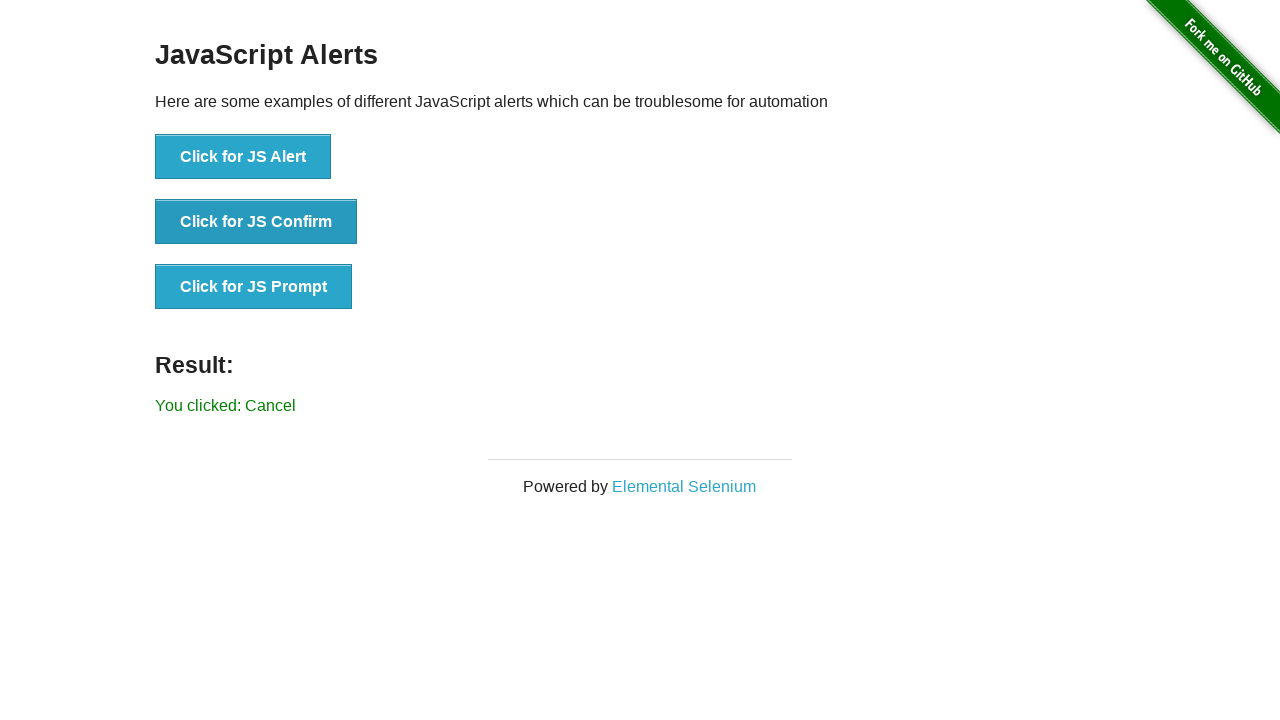

Set up dialog handler to dismiss confirm dialogs
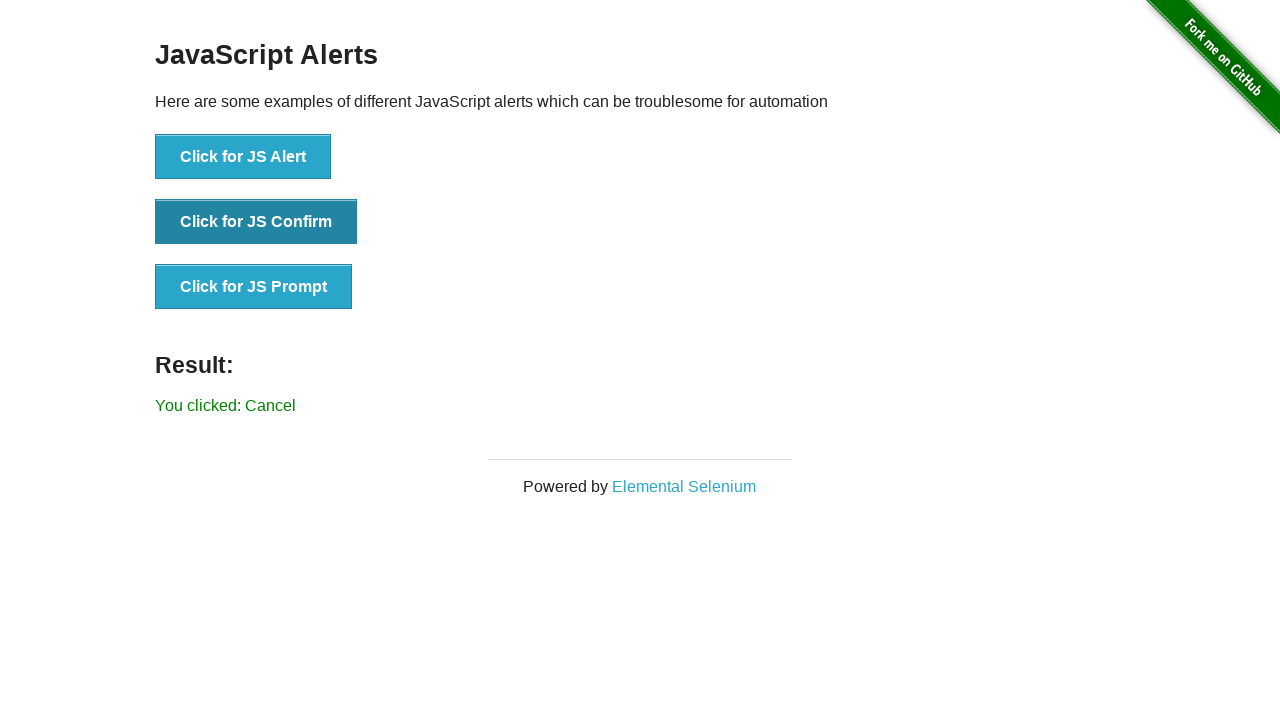

Clicked 'Click for JS Confirm' button again to trigger and dismiss the confirm dialog at (256, 222) on xpath=//button[contains(text(),'Click for JS Confirm')]
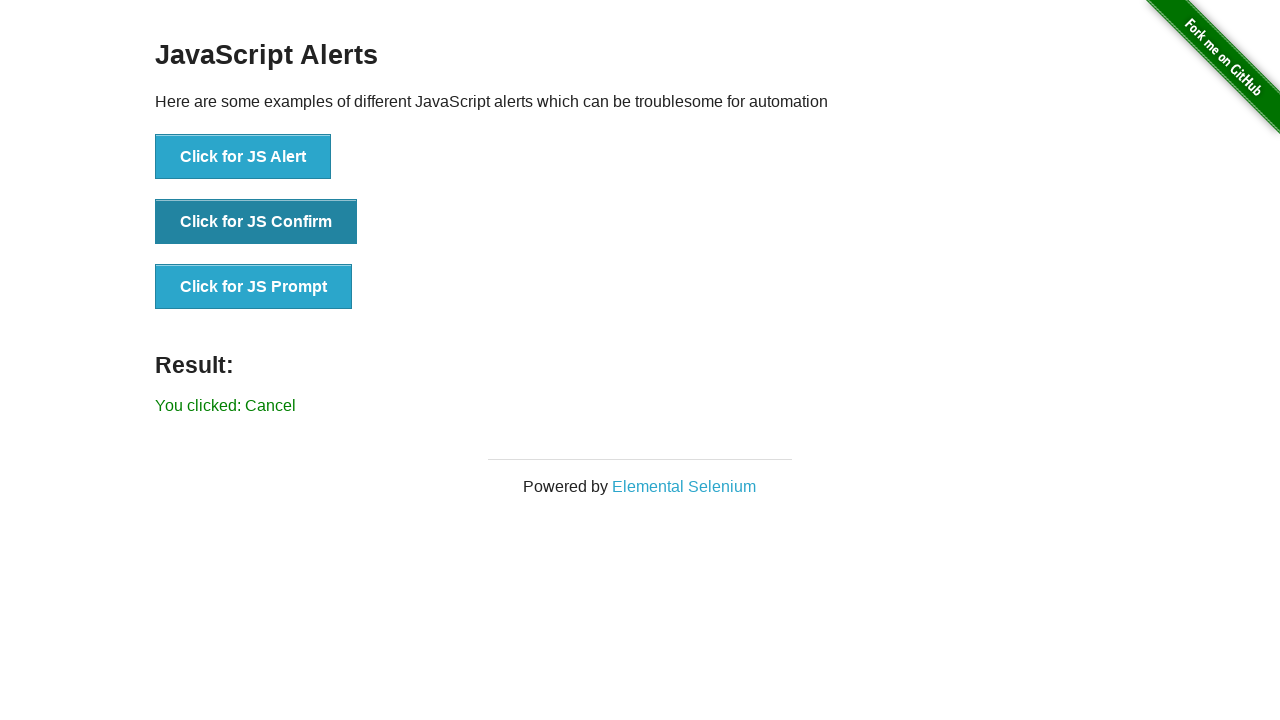

Result text updated after dismissing the confirm dialog
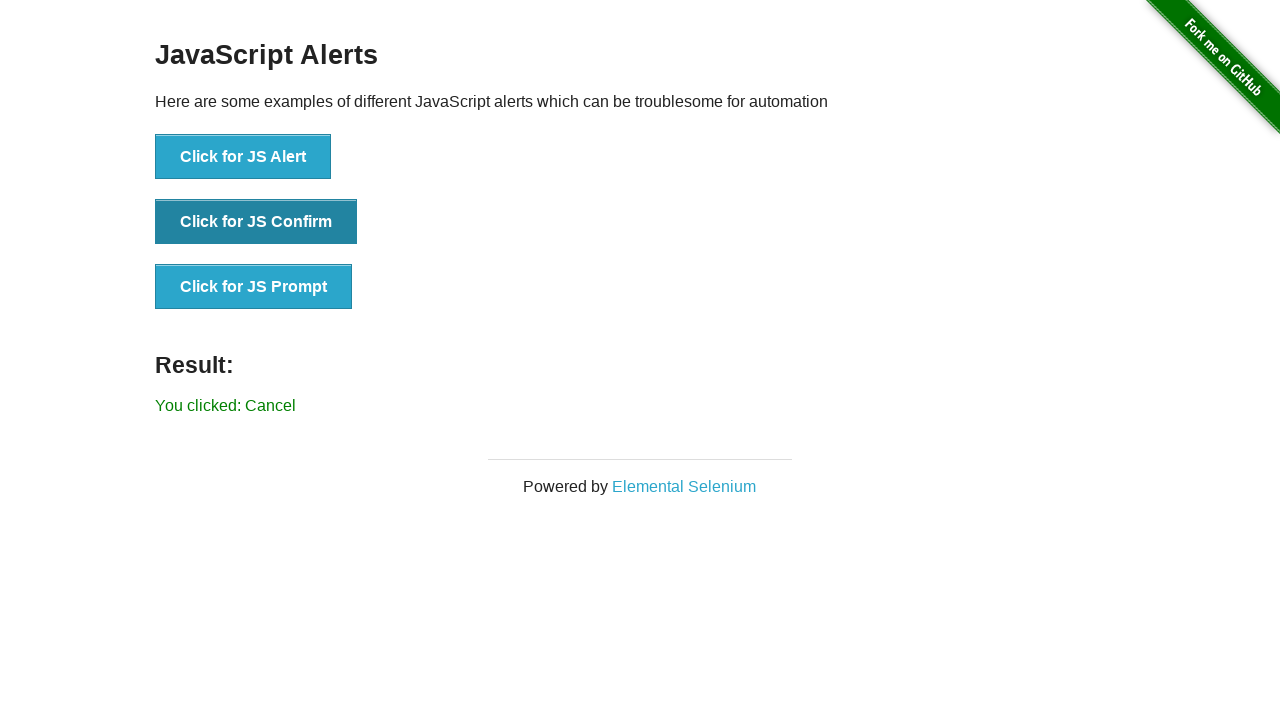

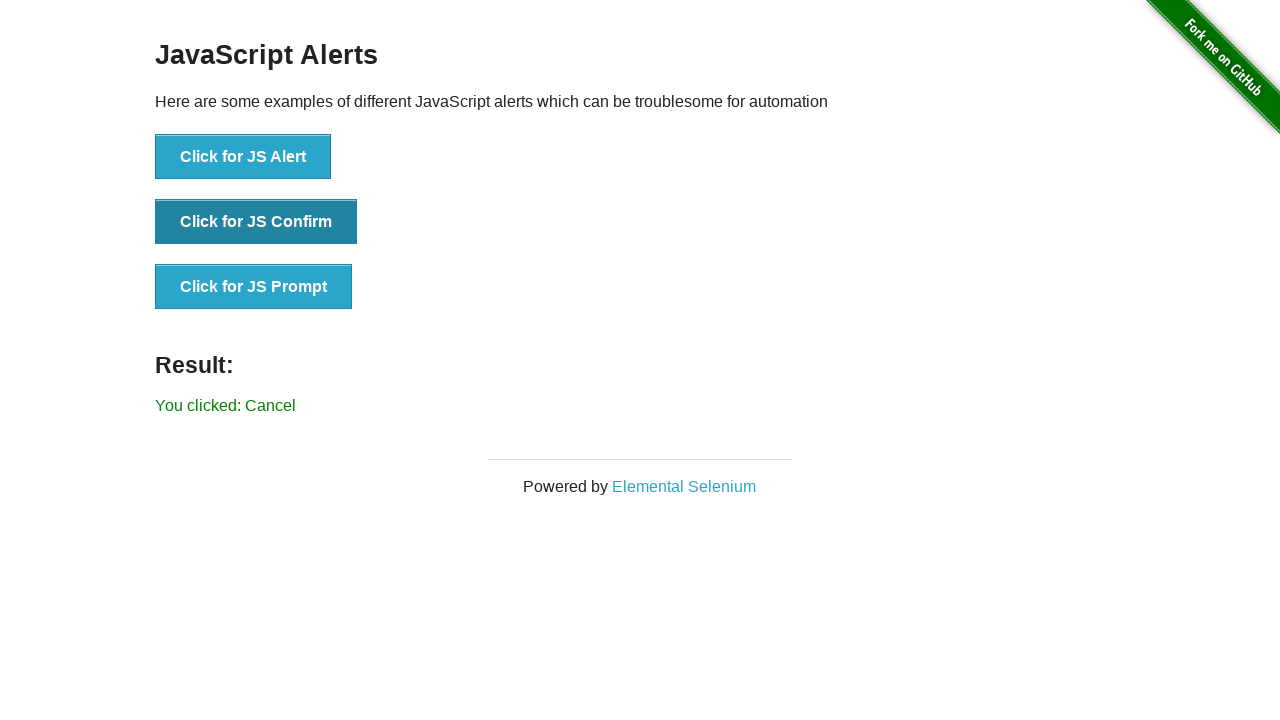